Tests scrolling to an iframe element that is initially out of view, verifying it becomes visible in the viewport after scrolling

Starting URL: https://selenium.dev/selenium/web/scrolling_tests/frame_with_nested_scrolling_frame_out_of_view.html

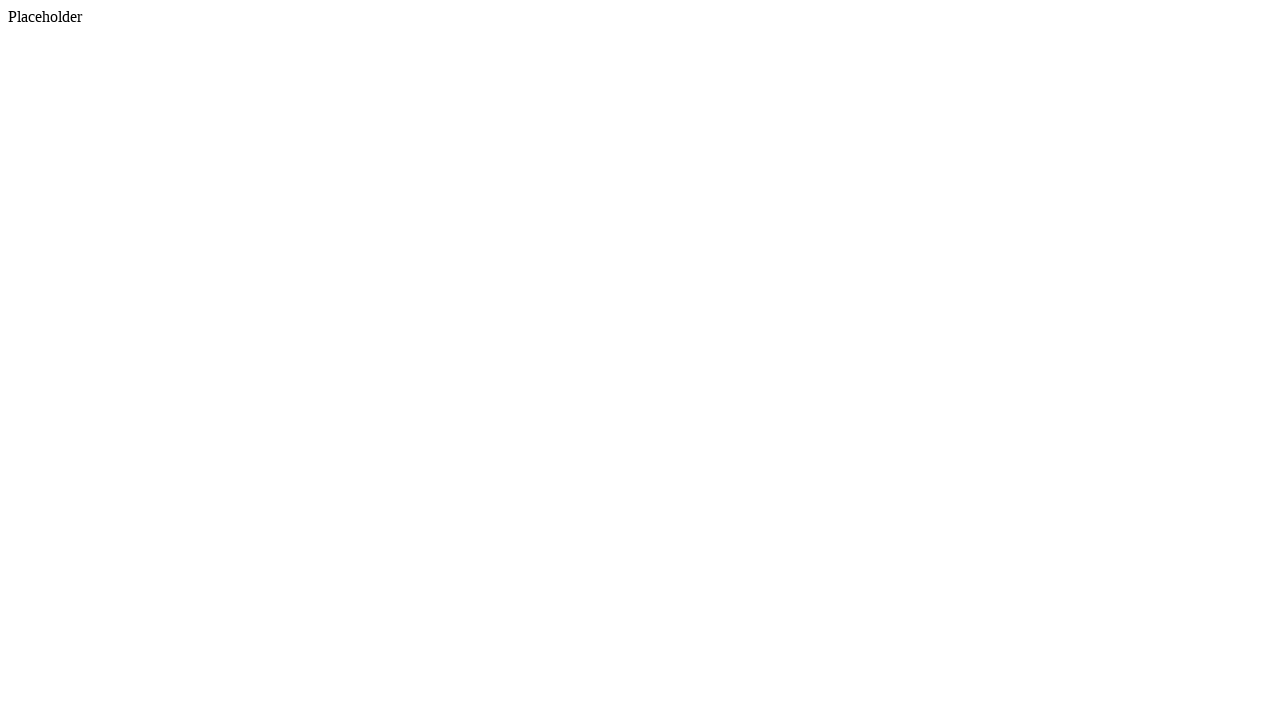

Located iframe element on page
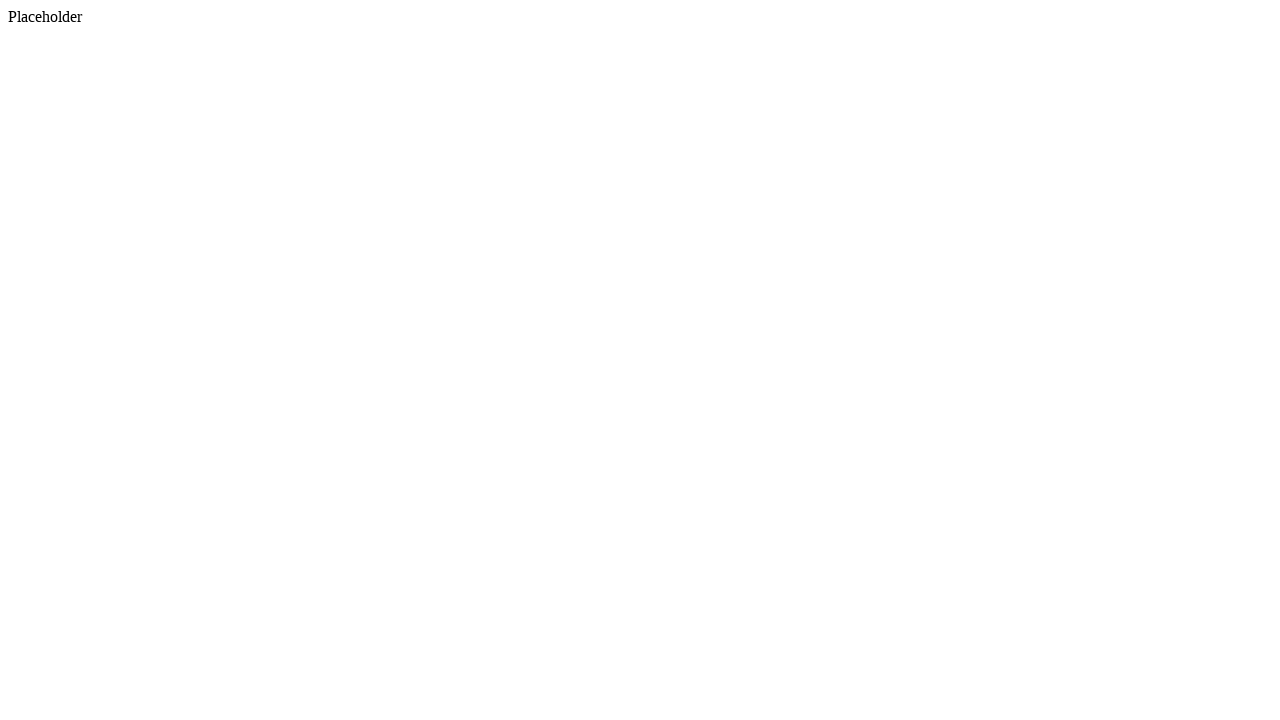

Scrolled iframe element into view
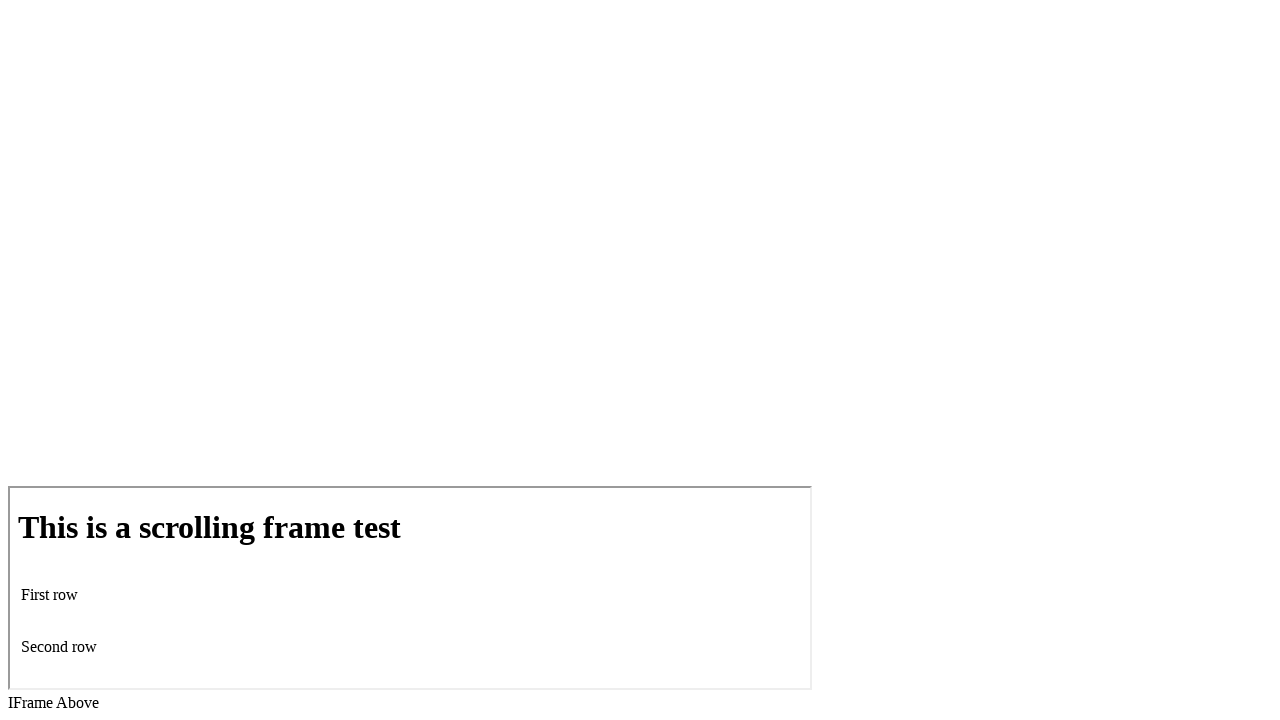

Verified iframe is now visible in viewport
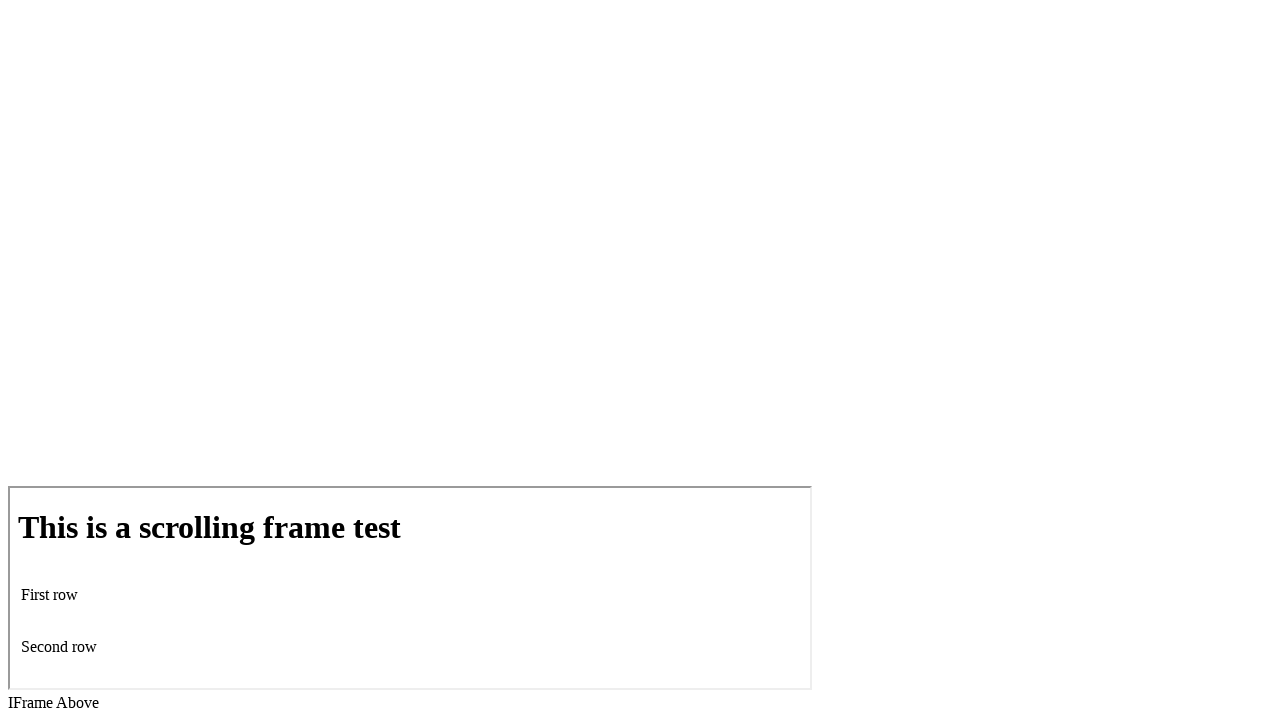

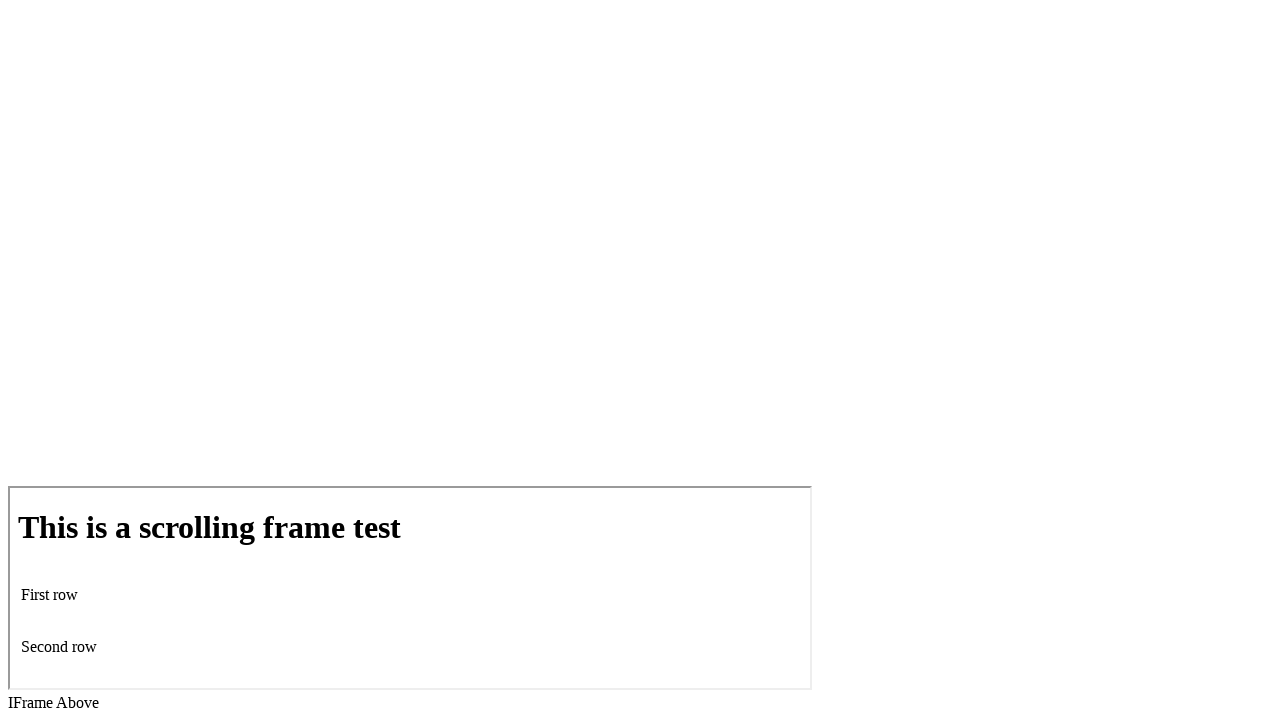